Tests the jQuery UI draggable functionality by dragging an element to a new position within an iframe

Starting URL: http://jqueryui.com/draggable/

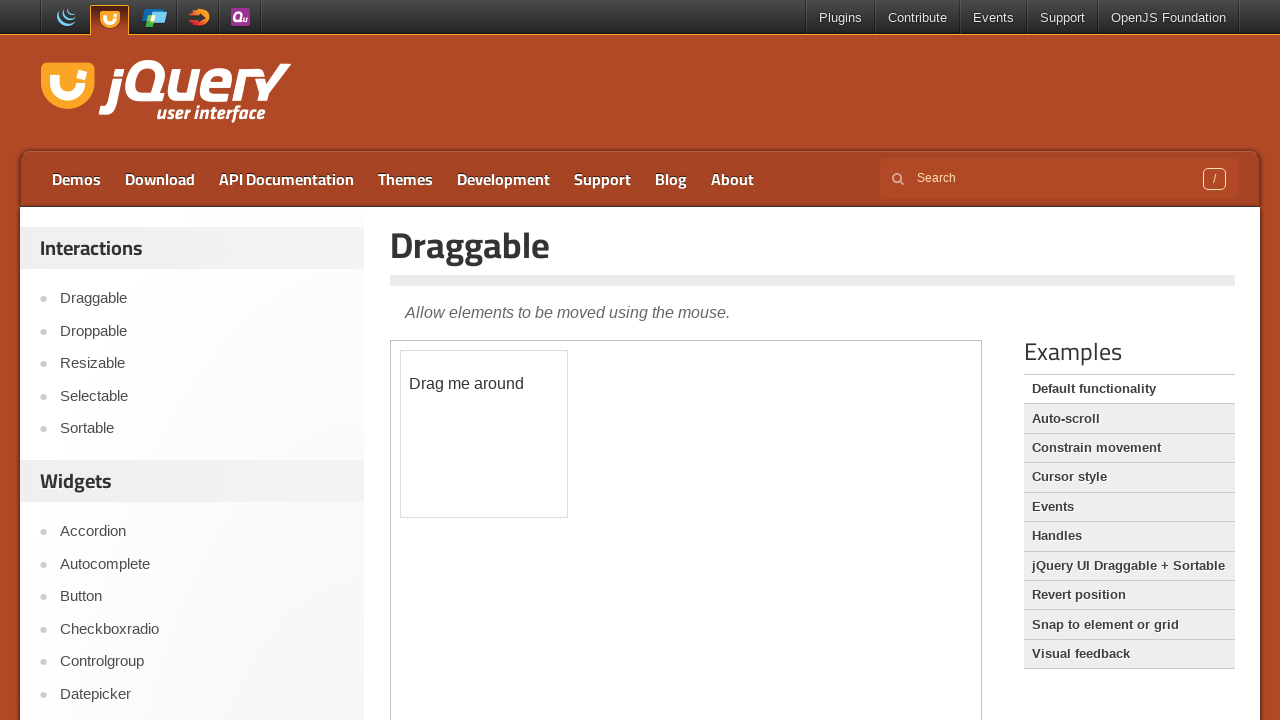

Navigated to jQuery UI draggable demo page
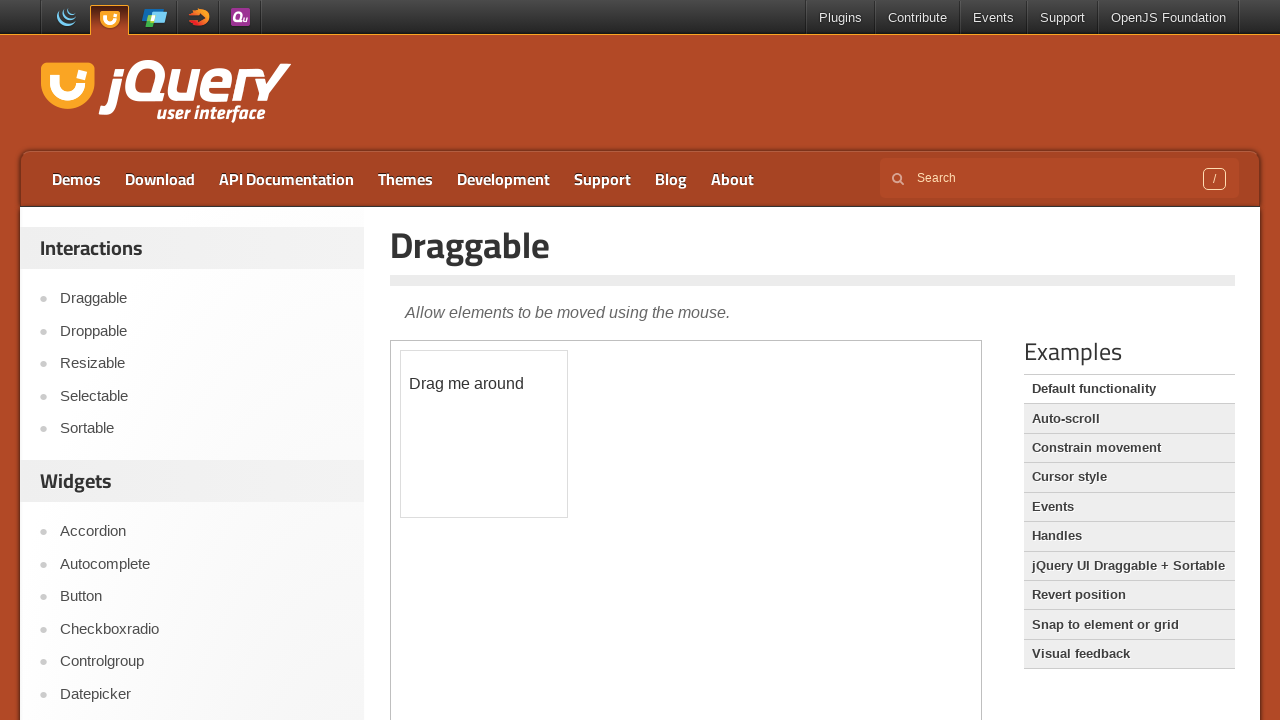

Located iframe containing draggable demo
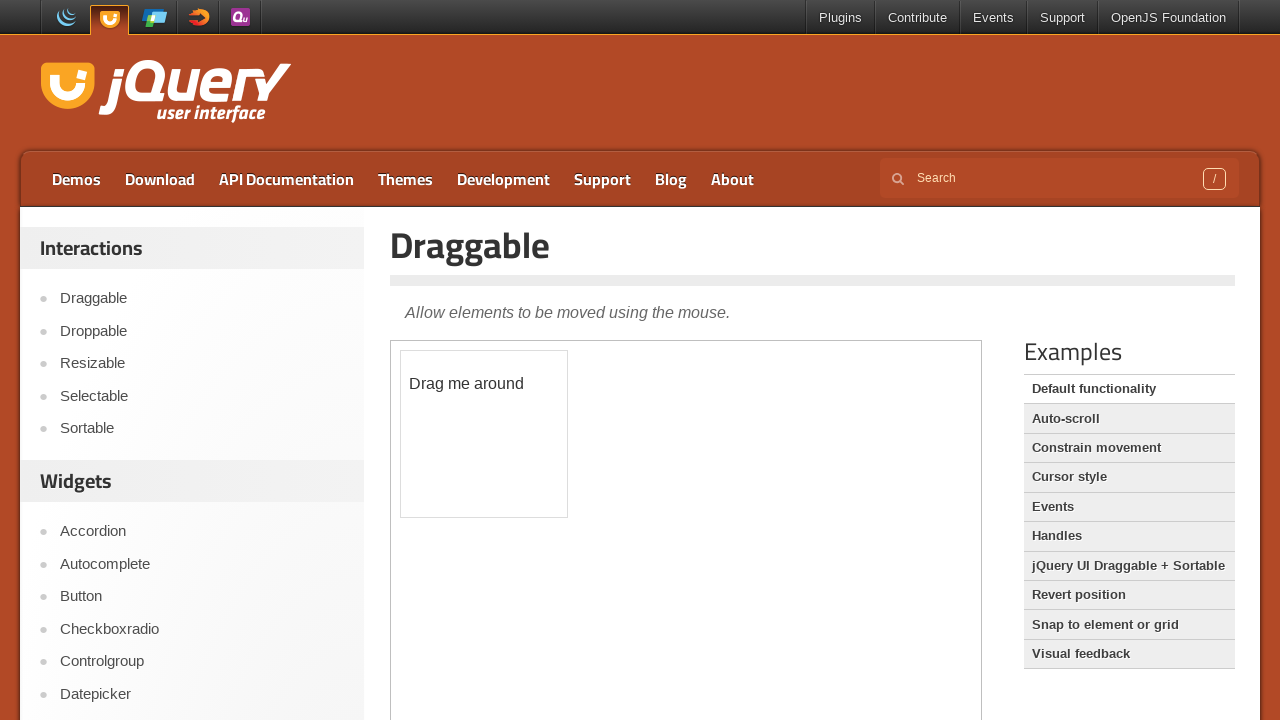

Located draggable element within iframe
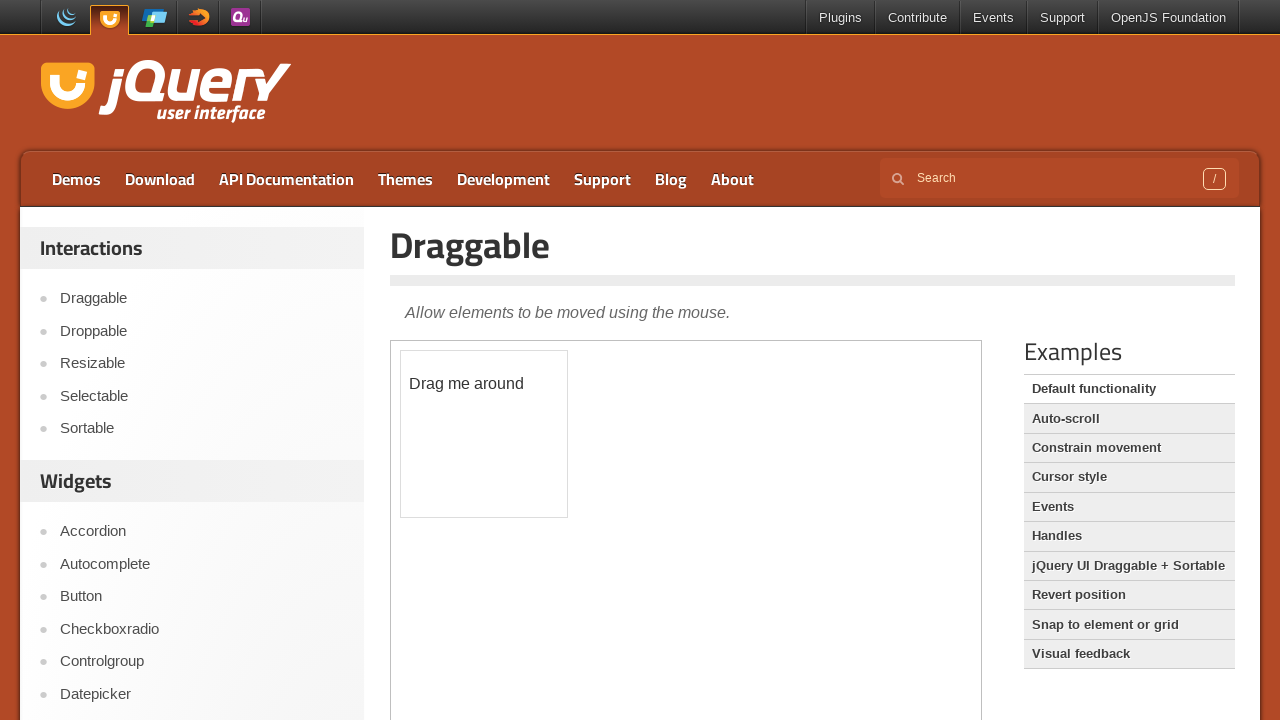

Dragged element 150px right and 90px down to new position at (551, 441)
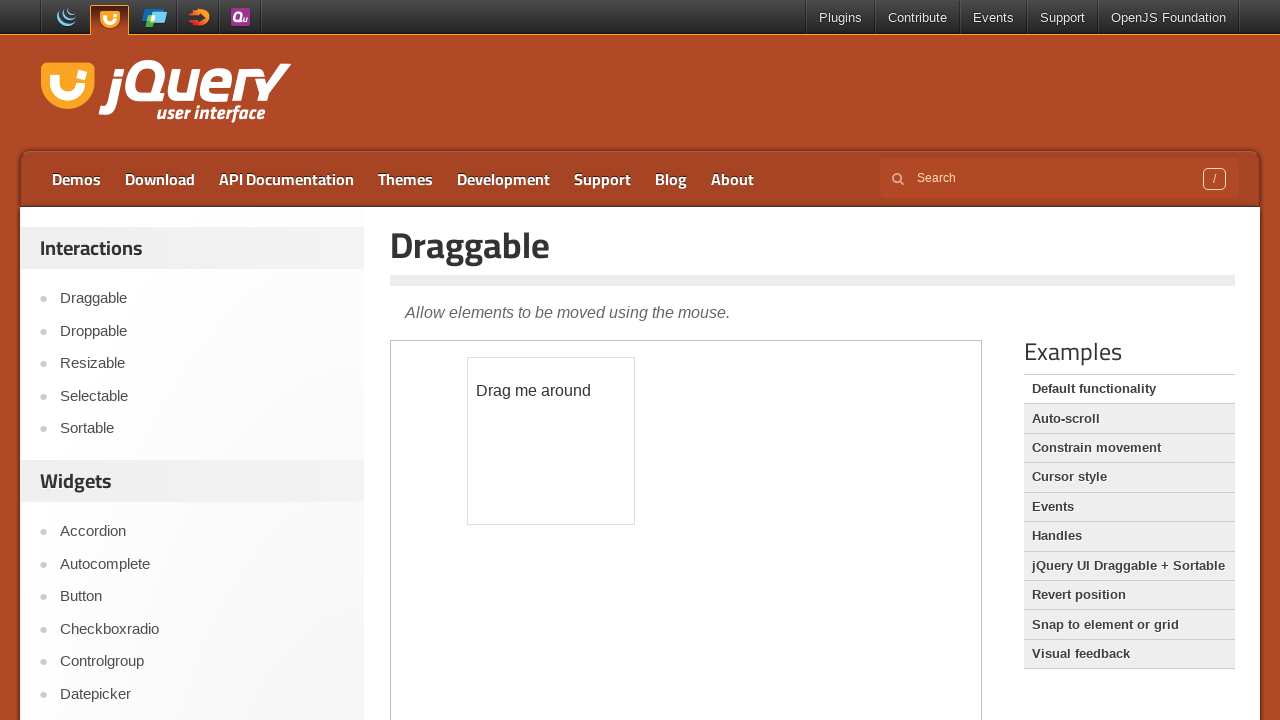

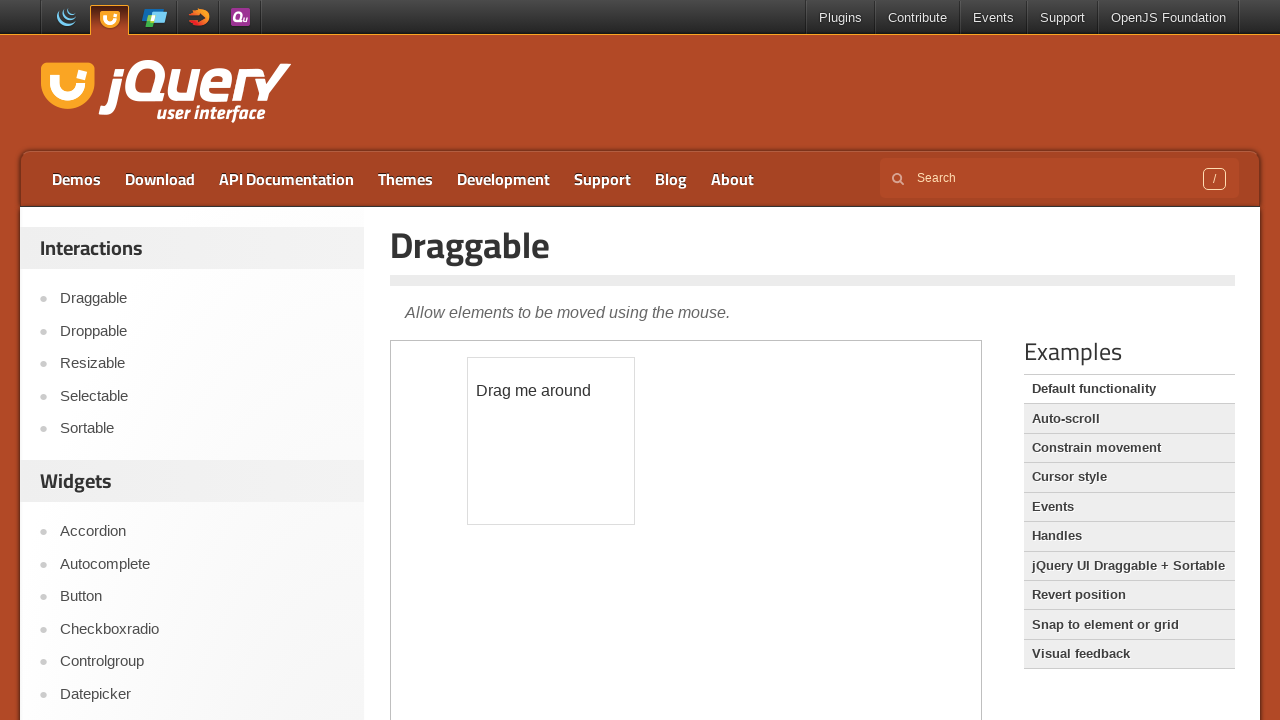